Tests activating all completed tasks using toggle-all at the Completed filter, hiding them

Starting URL: https://todomvc4tasj.herokuapp.com/

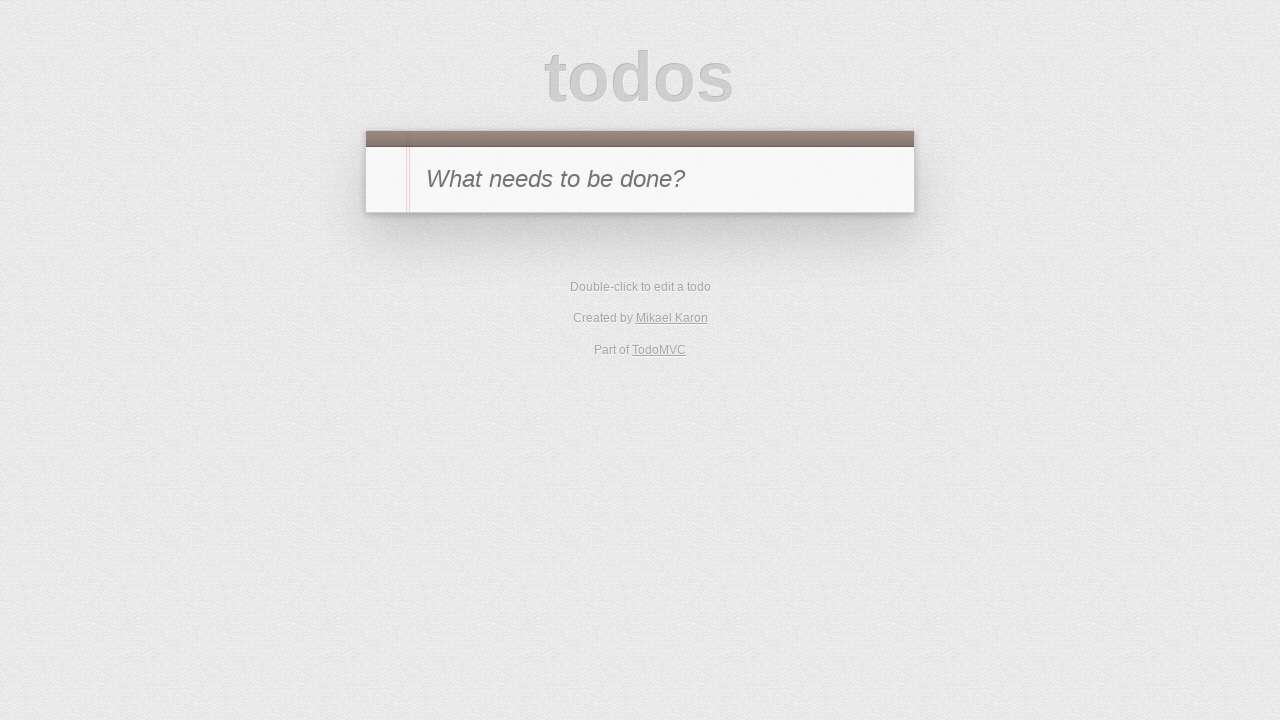

Set localStorage with two completed tasks
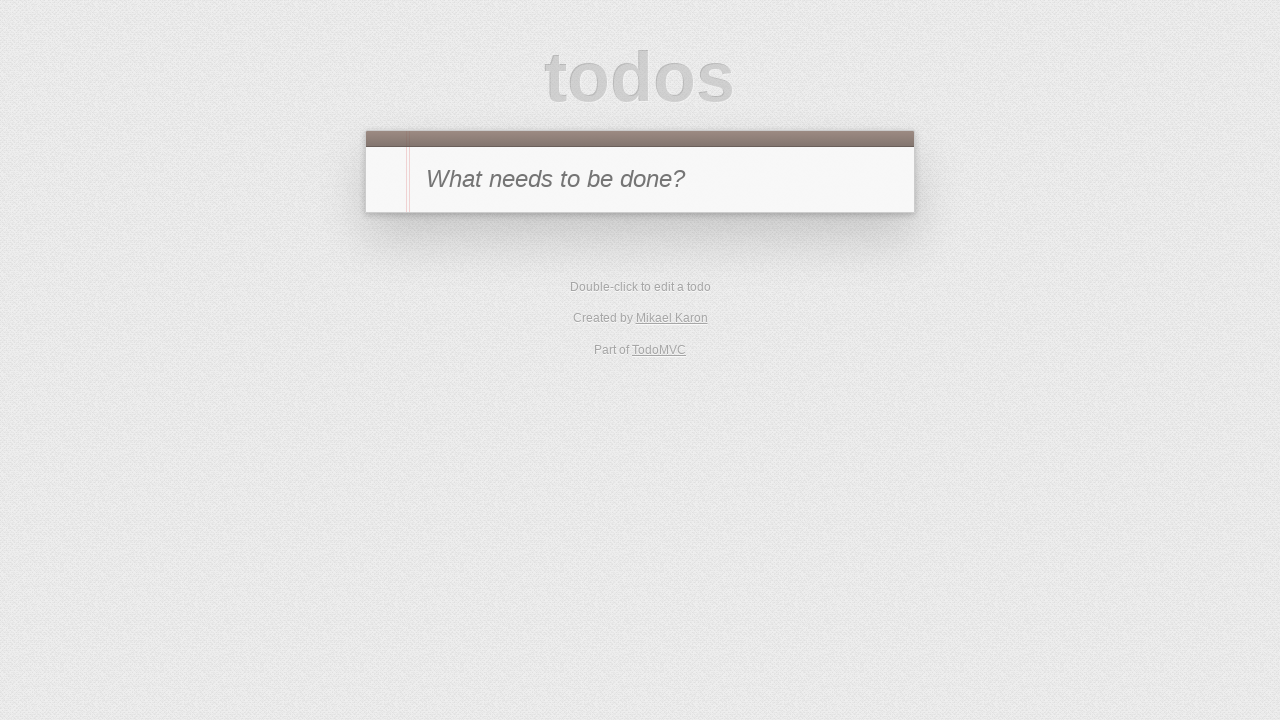

Reloaded page to apply localStorage changes
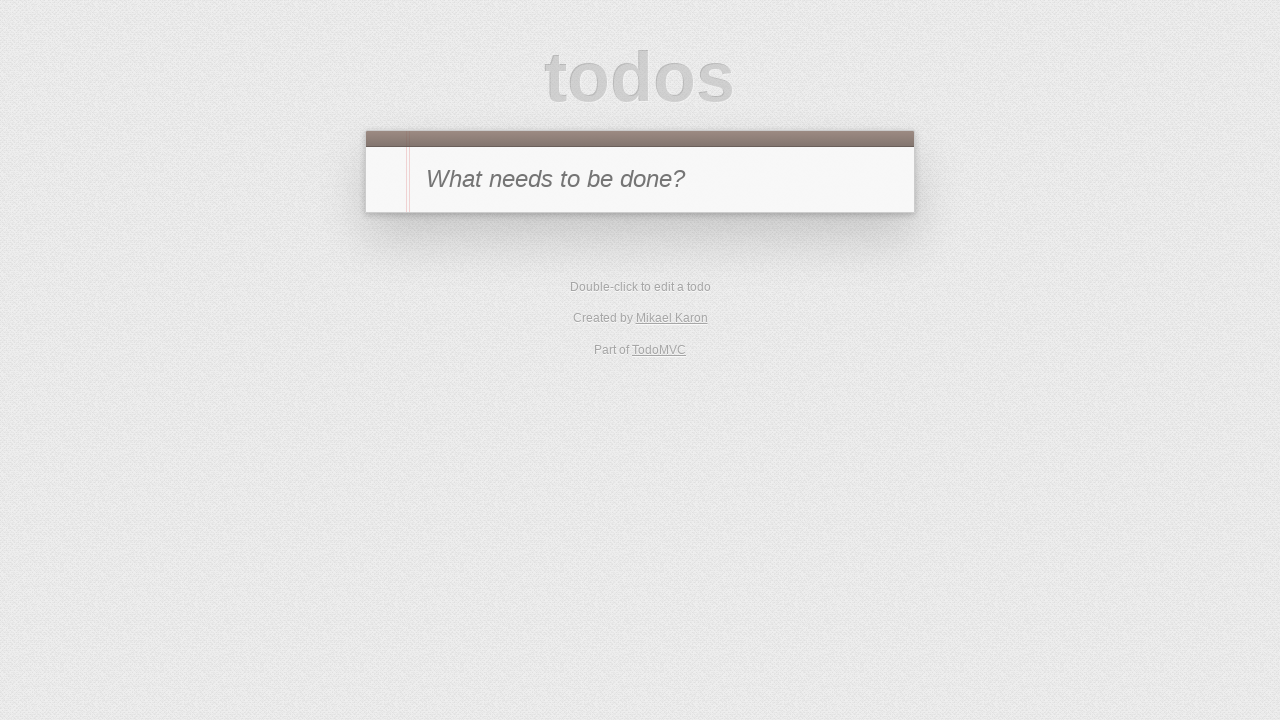

Clicked Completed filter to show only completed tasks at (676, 351) on [href='#/completed']
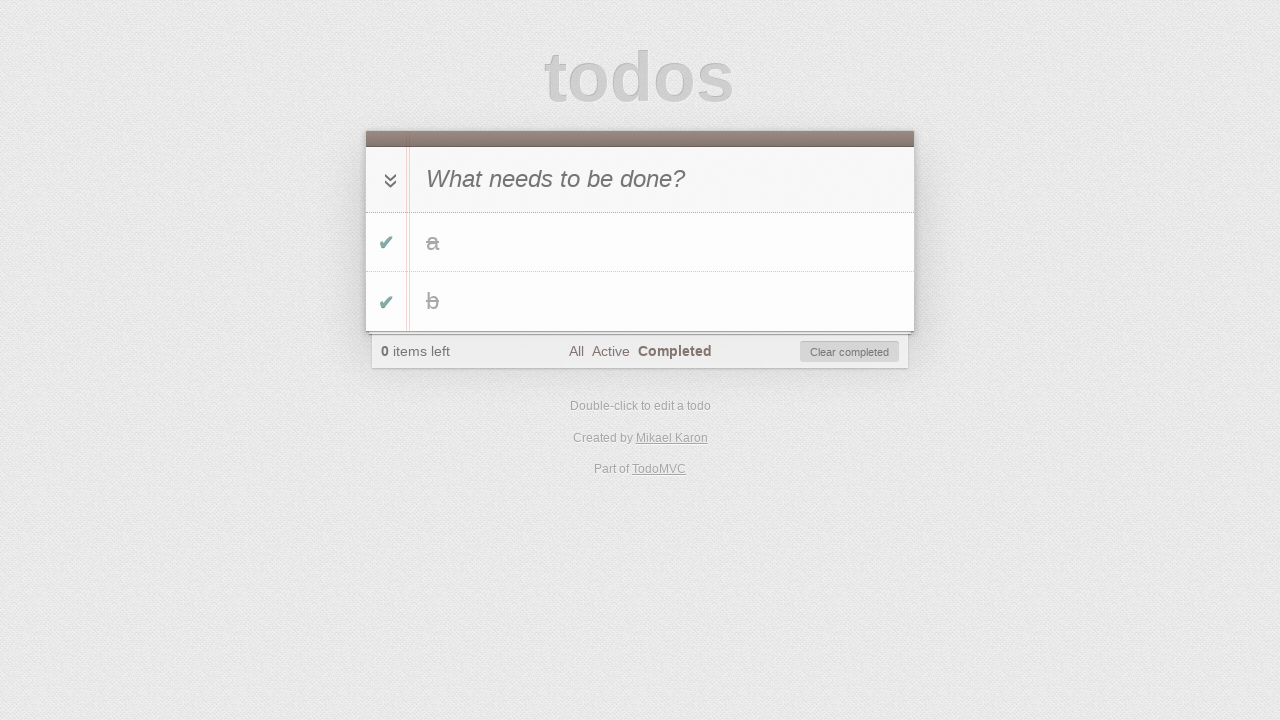

Clicked toggle-all to activate all completed tasks at (388, 180) on #toggle-all
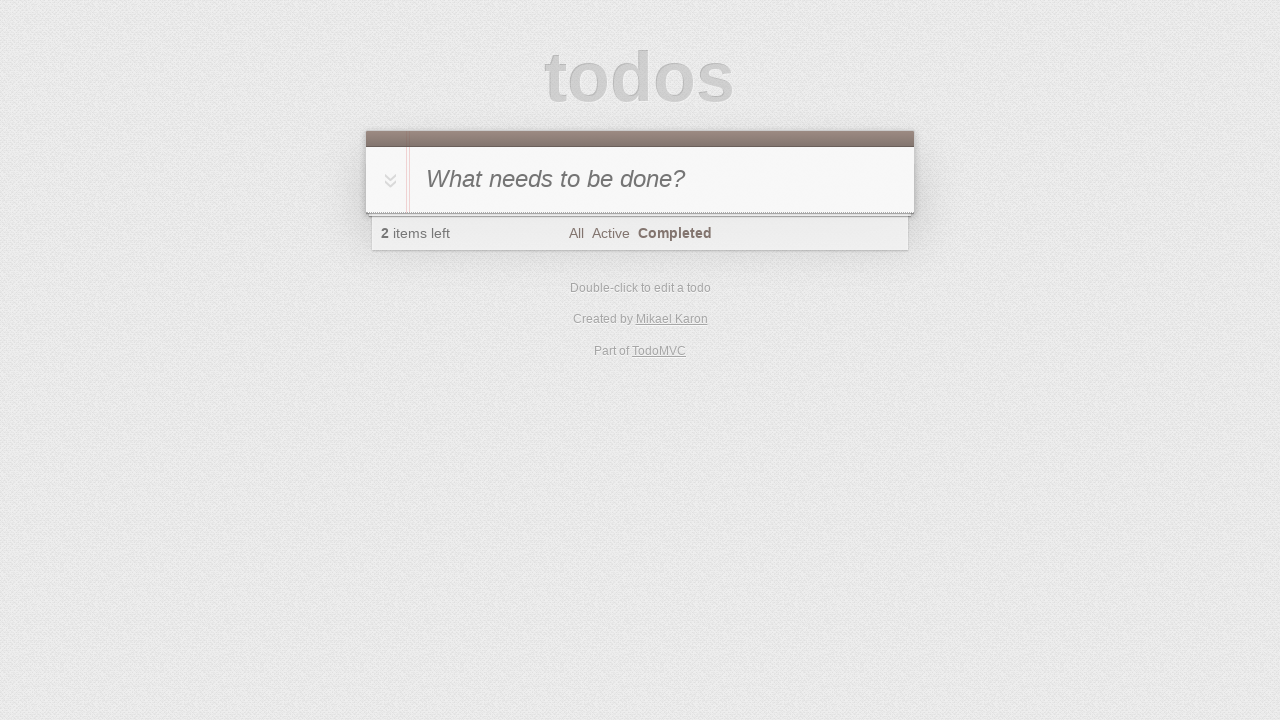

Verified no visible tasks in Completed filter (all tasks hidden after activation)
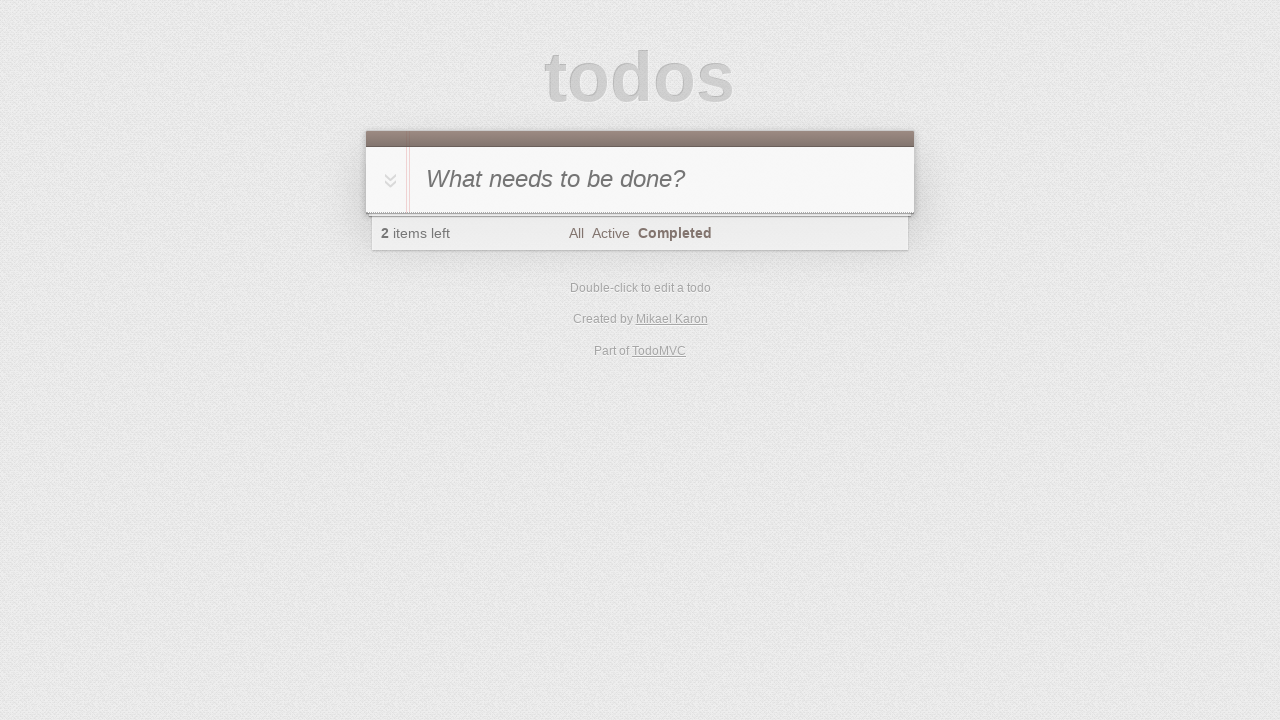

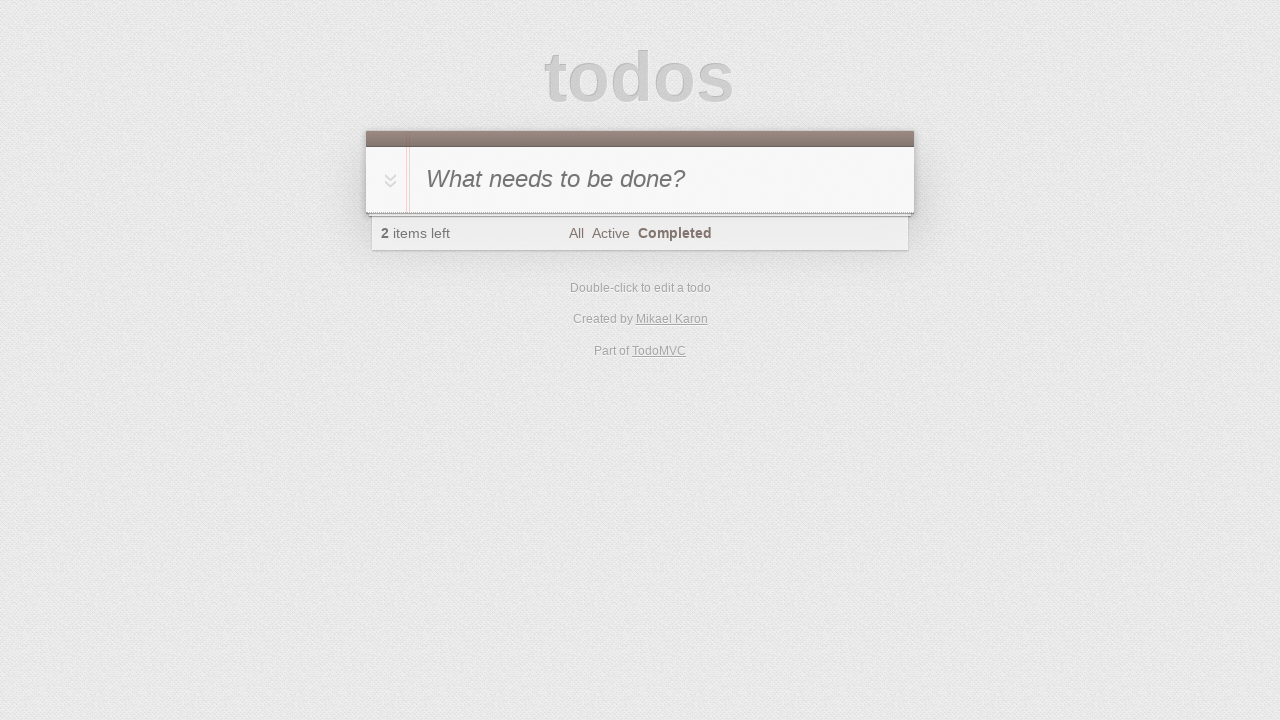